Opens the TutorialsPoint homepage, retrieves page title and URL, then refreshes the page to verify basic browser navigation functionality.

Starting URL: https://www.tutorialspoint.com/index.htm

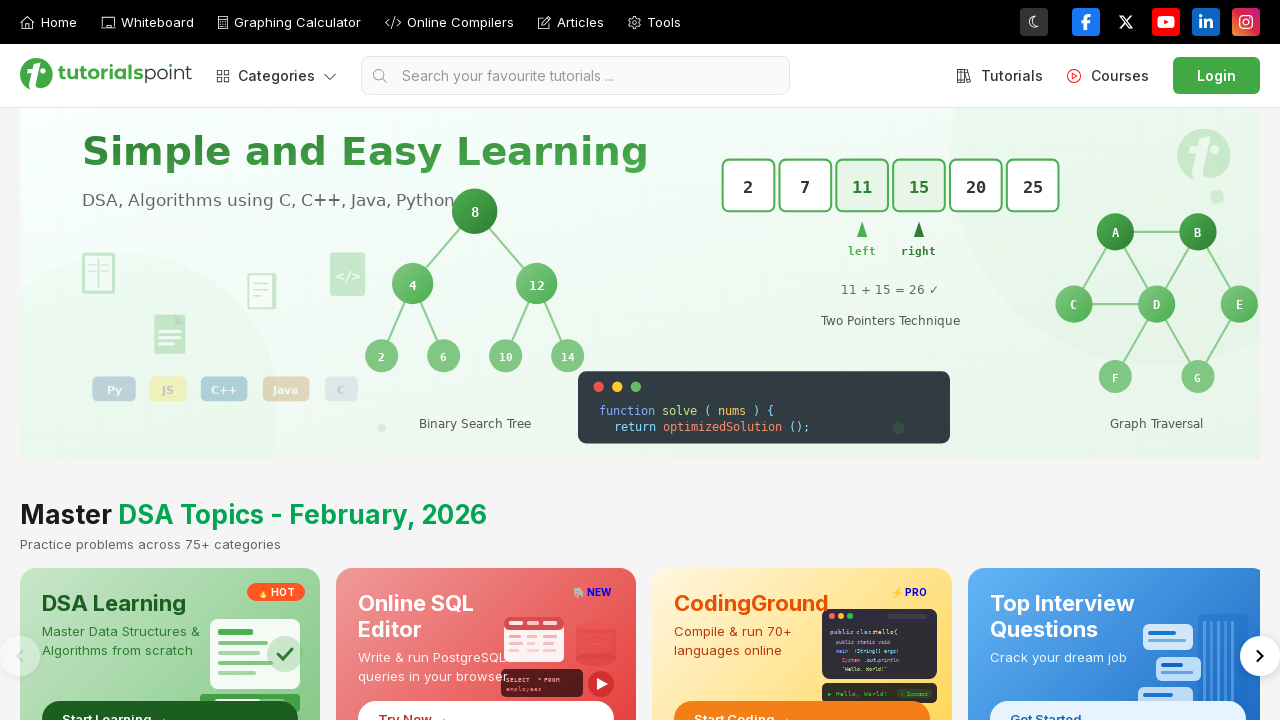

Retrieved and printed page title
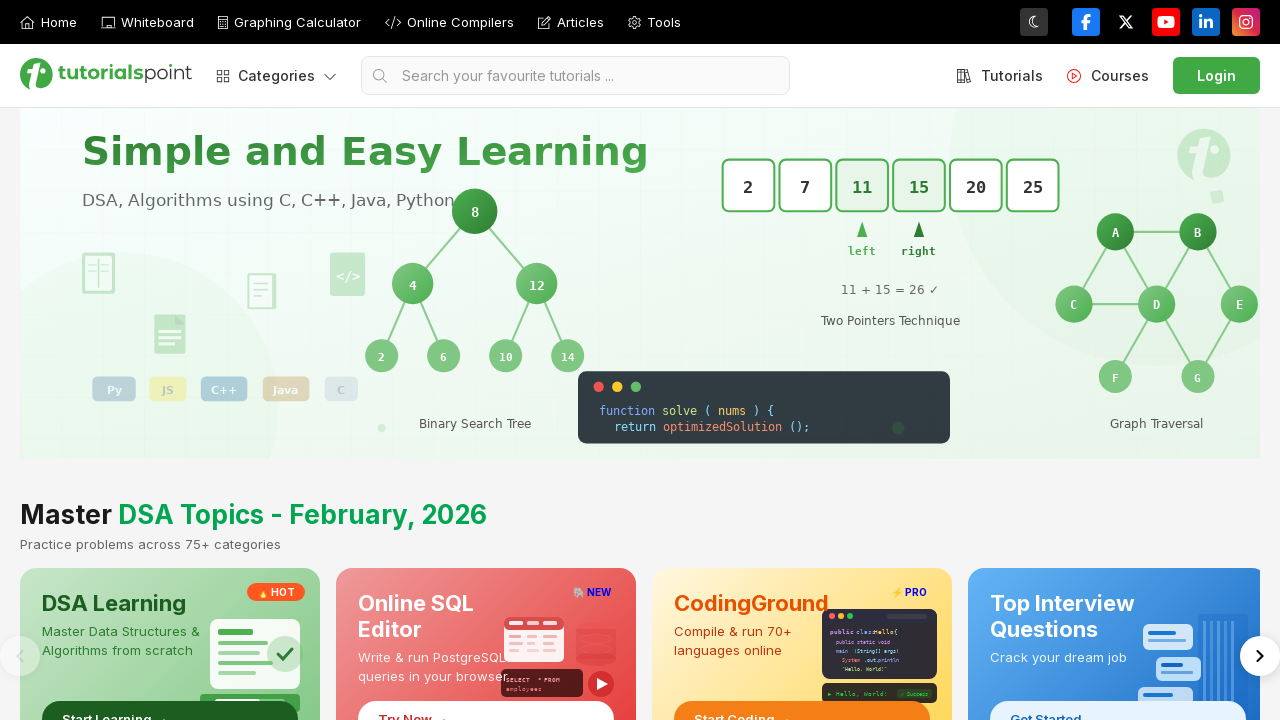

Retrieved and printed current URL
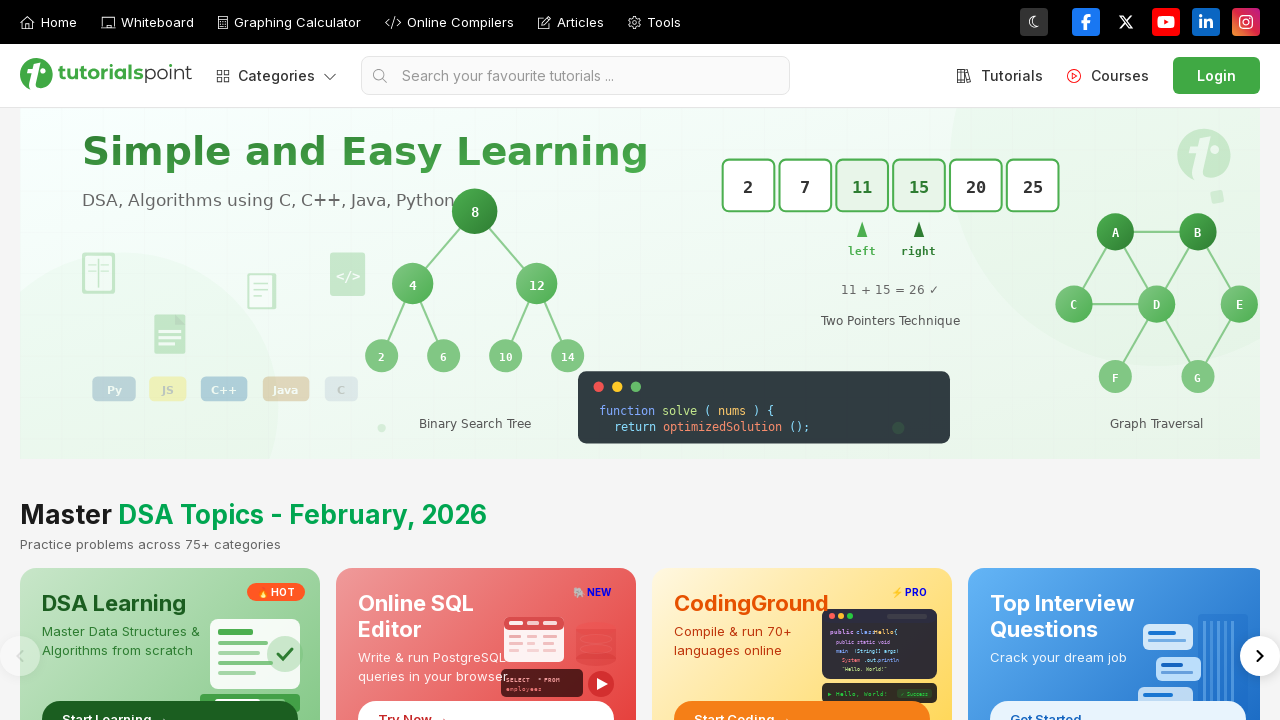

Refreshed the page to verify basic browser navigation functionality
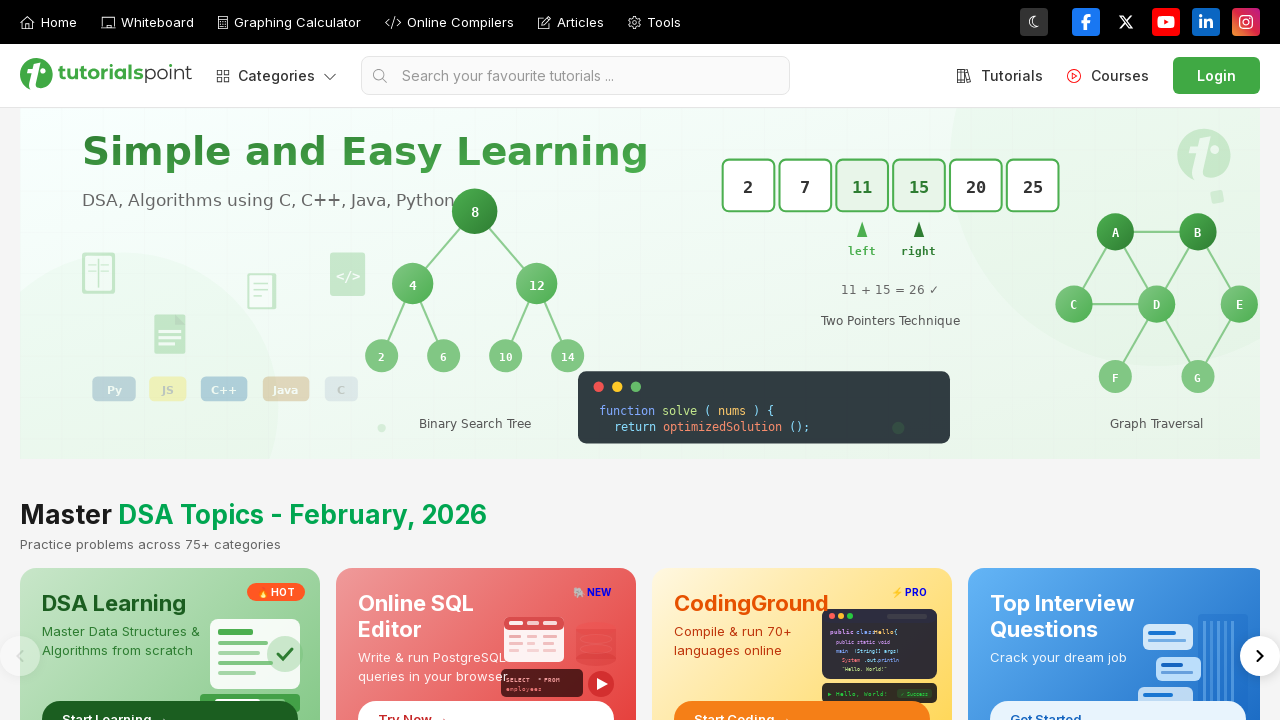

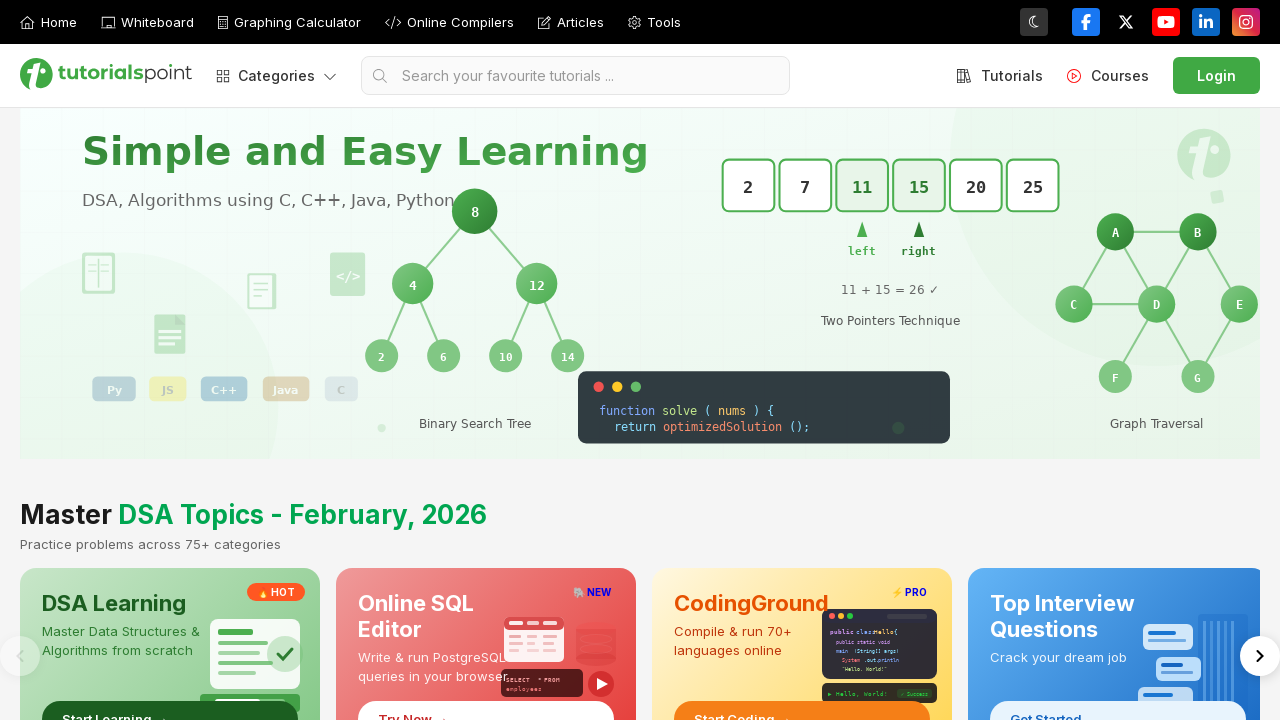